Tests tooltip functionality by hovering over a button element to trigger tooltip display

Starting URL: https://demoqa.com/tool-tips

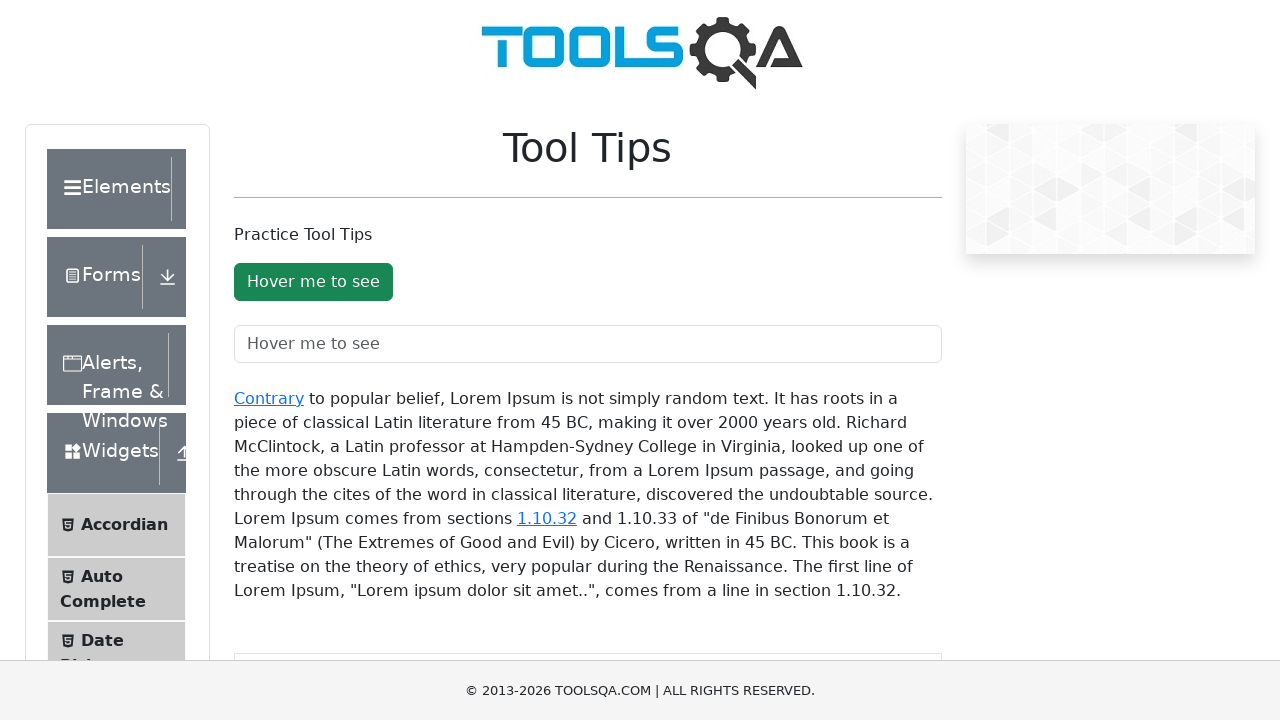

Hovered over tooltip button to trigger tooltip display at (313, 282) on #toolTipButton
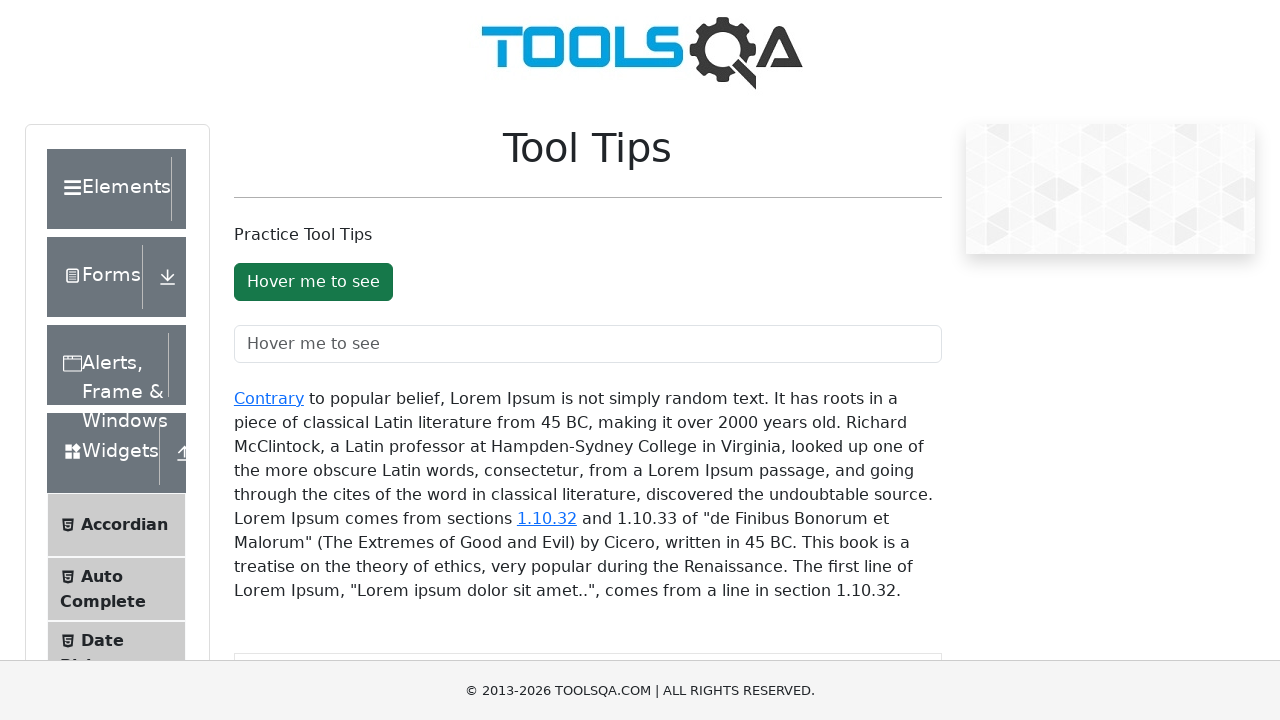

Waited for tooltip to appear with aria-describedby attribute populated
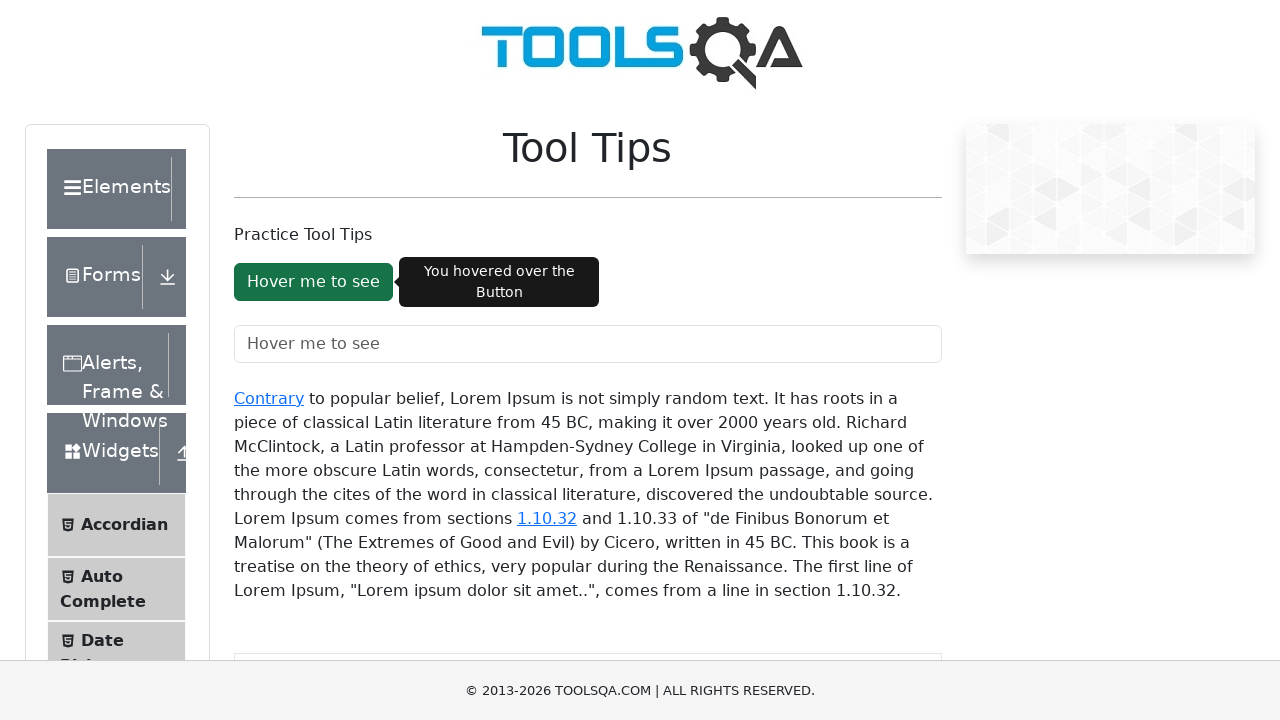

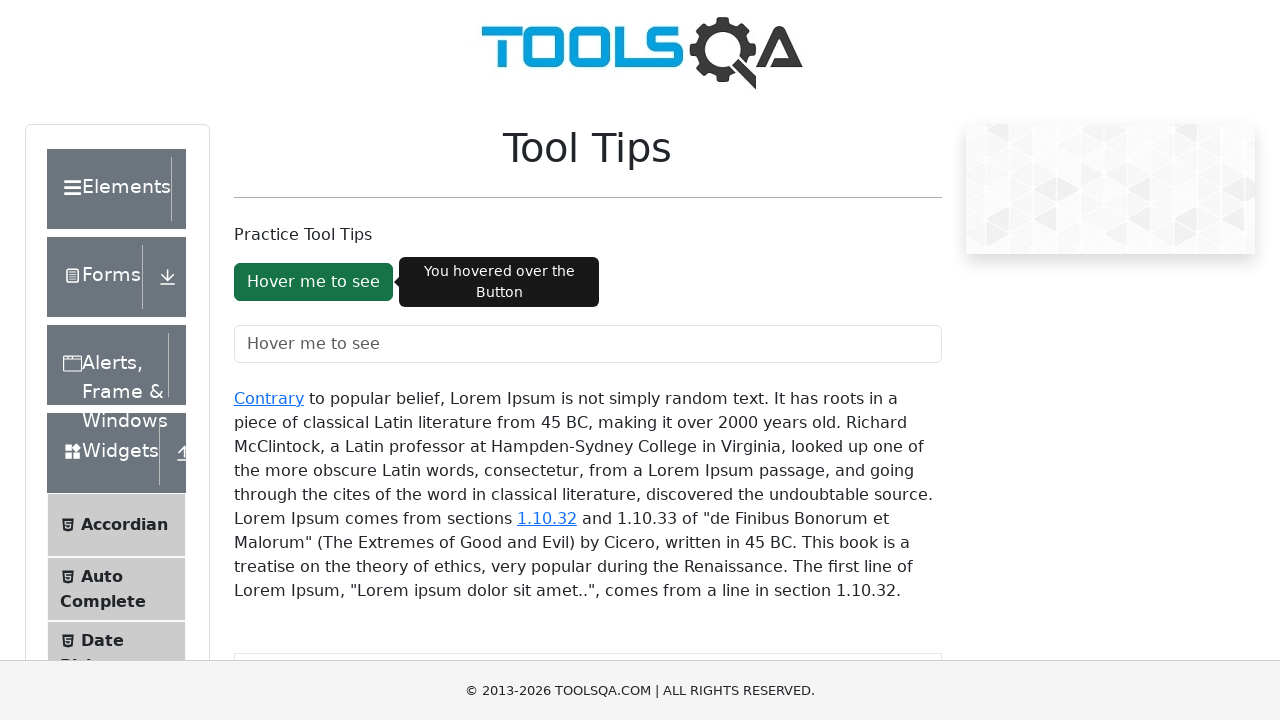